Tests form filling by entering personal information and submitting the practice form

Starting URL: https://demoqa.com/automation-practice-form

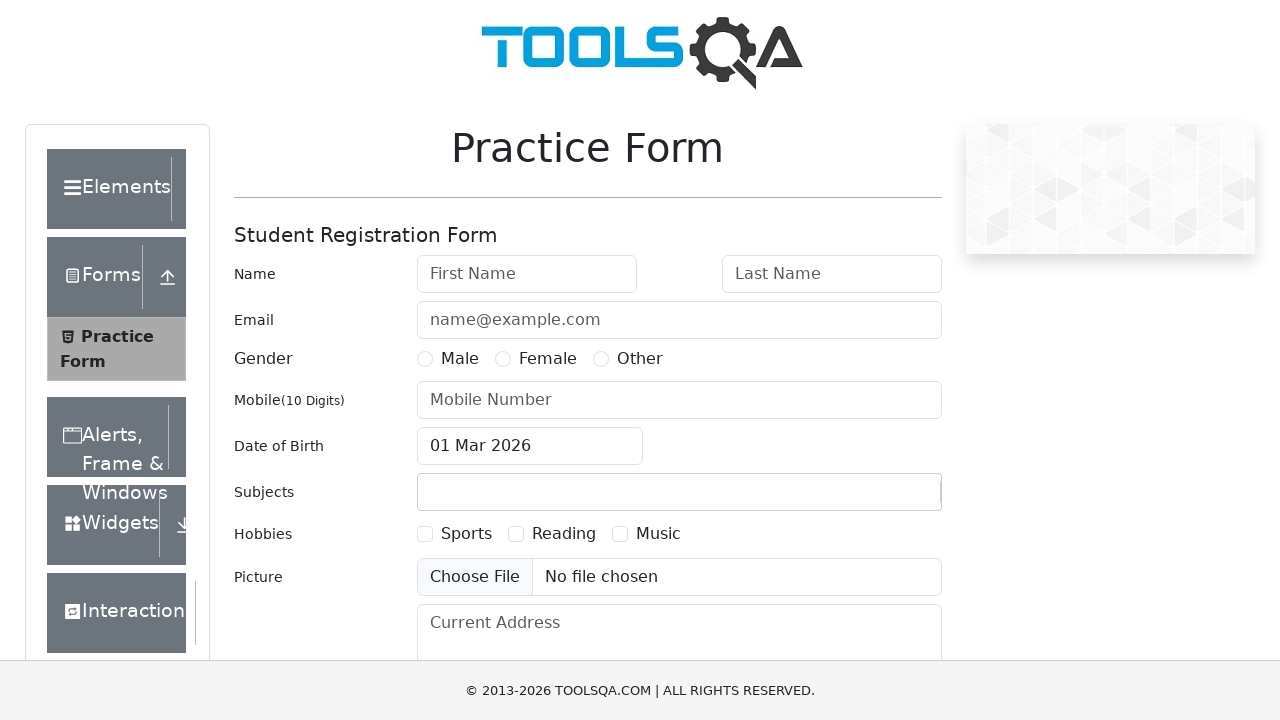

Scrolled first name field into view
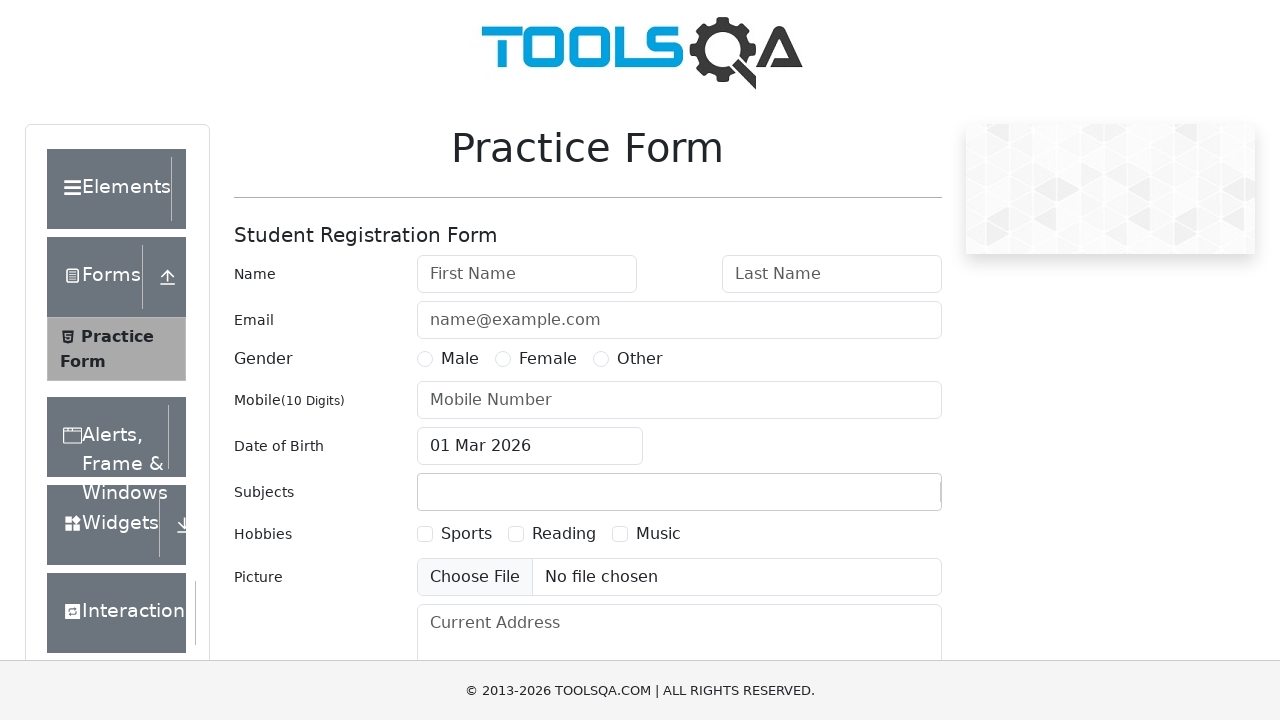

Filled first name field with 'Irina' on #firstName
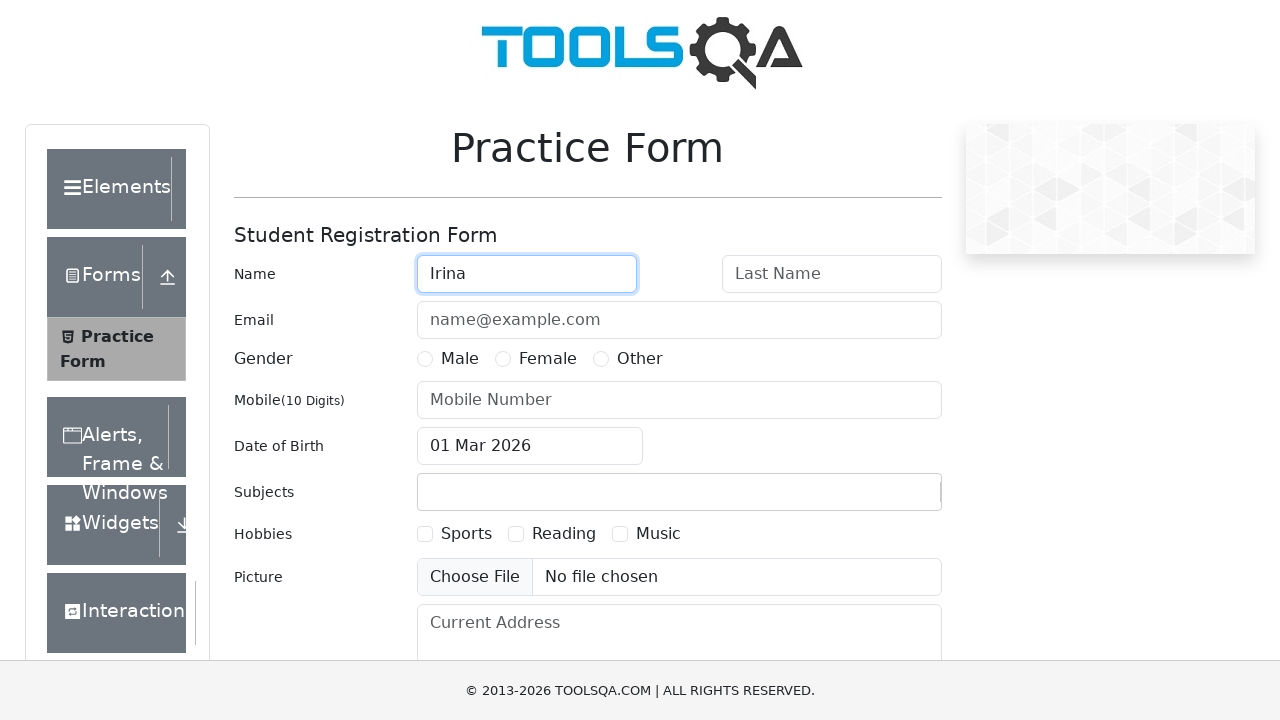

Scrolled last name field into view
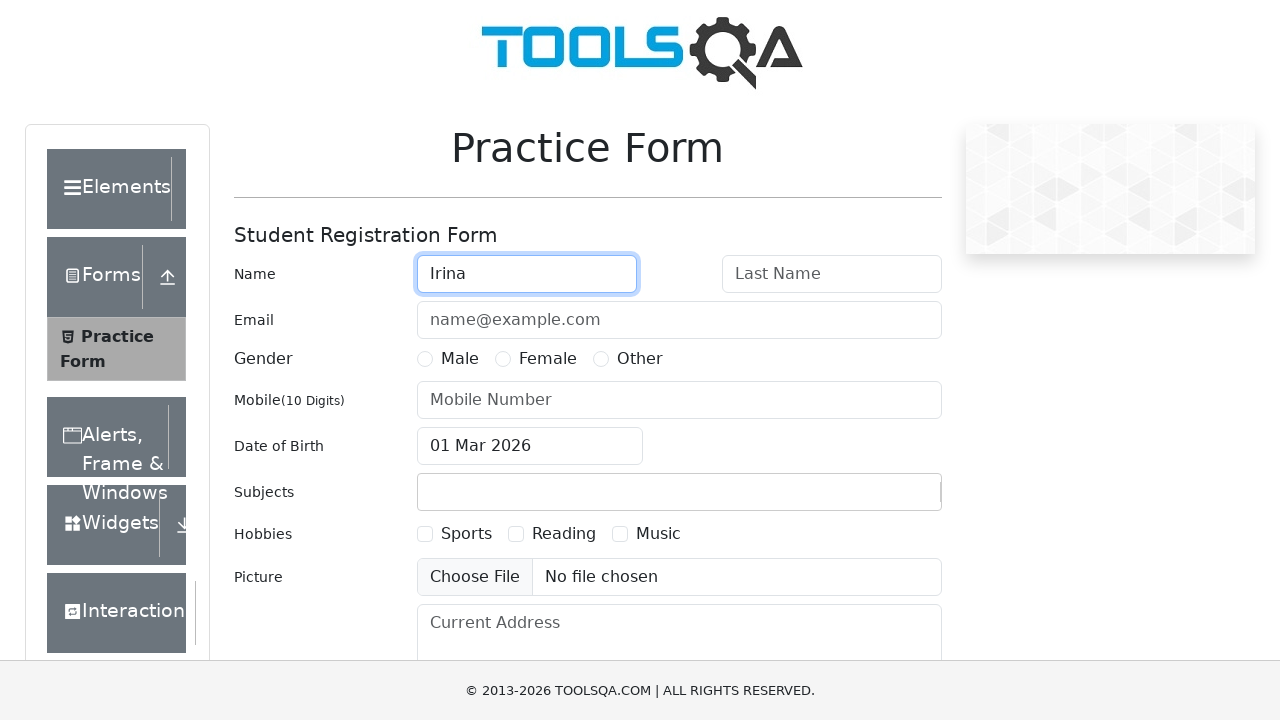

Filled last name field with 'Kuperman' on #lastName
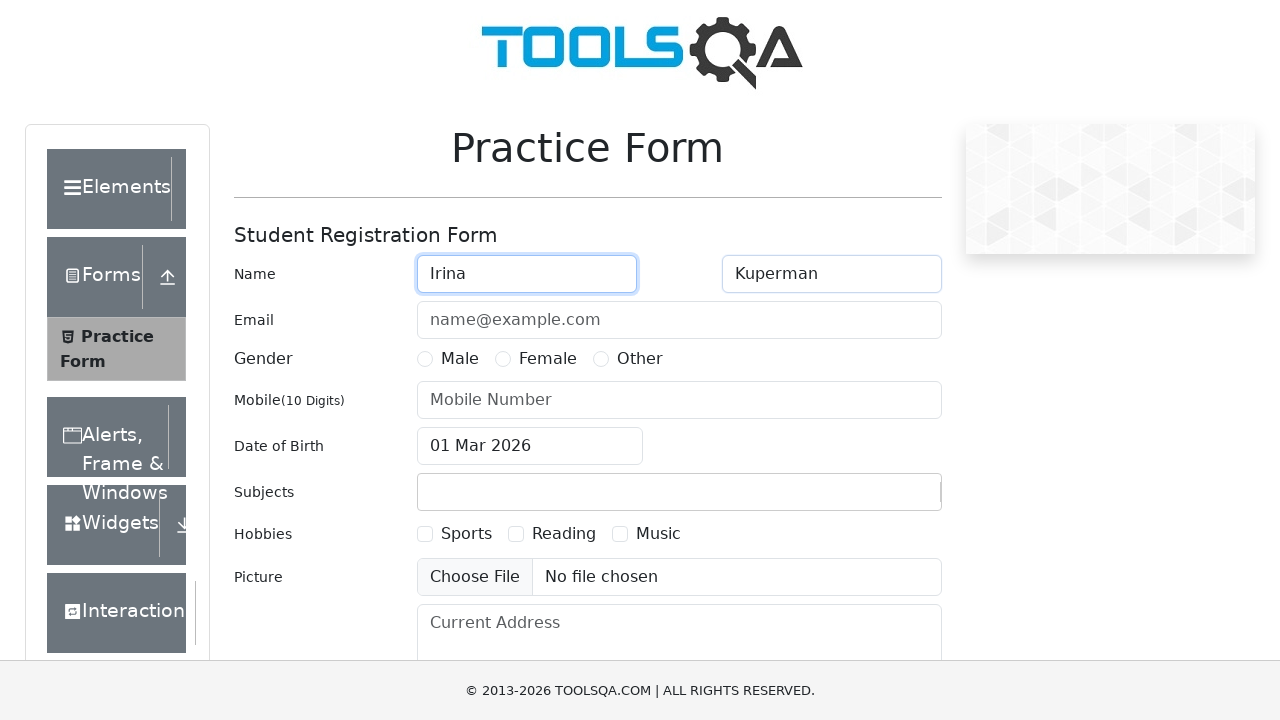

Scrolled email field into view
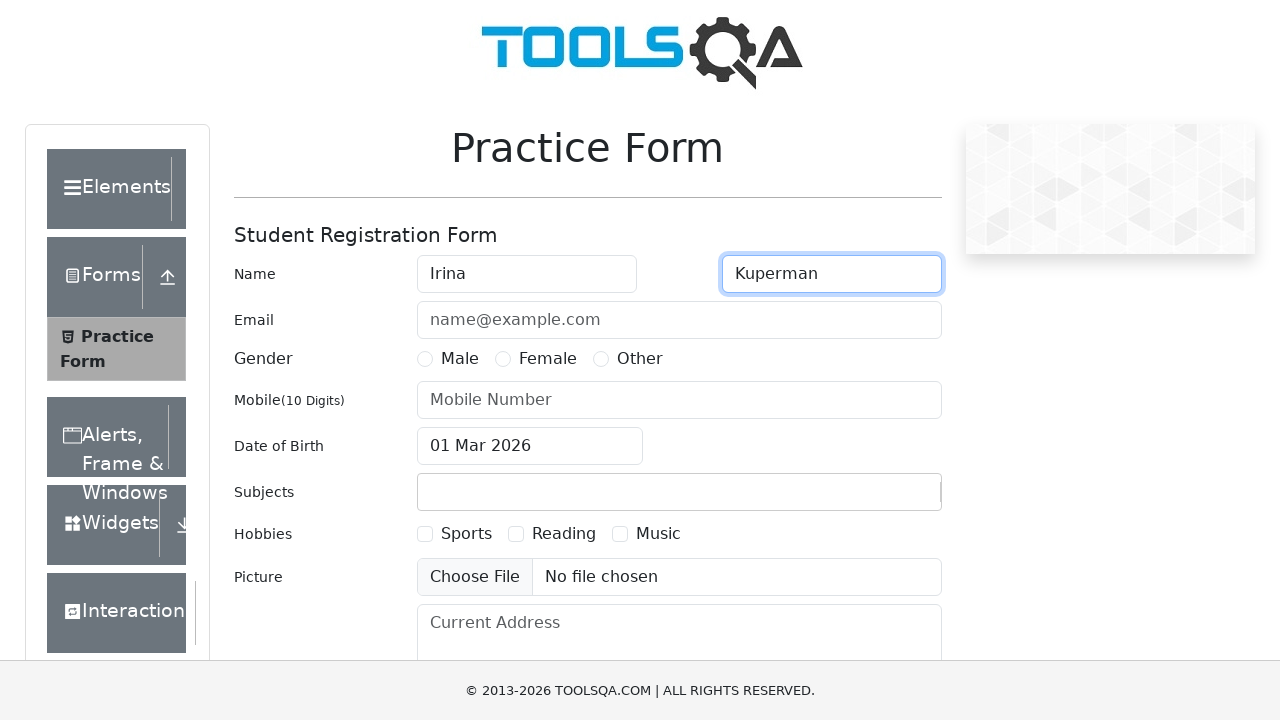

Filled email field with 'ama@ama.com' on #userEmail
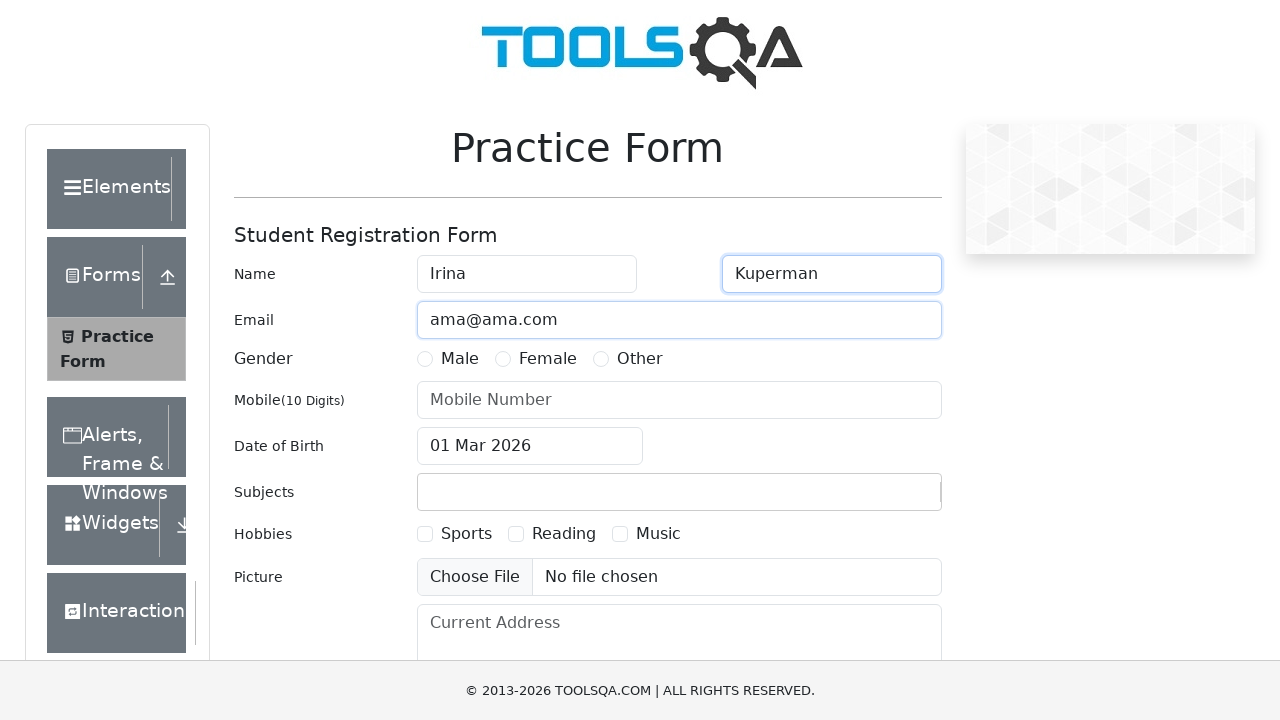

Scrolled gender radio button into view
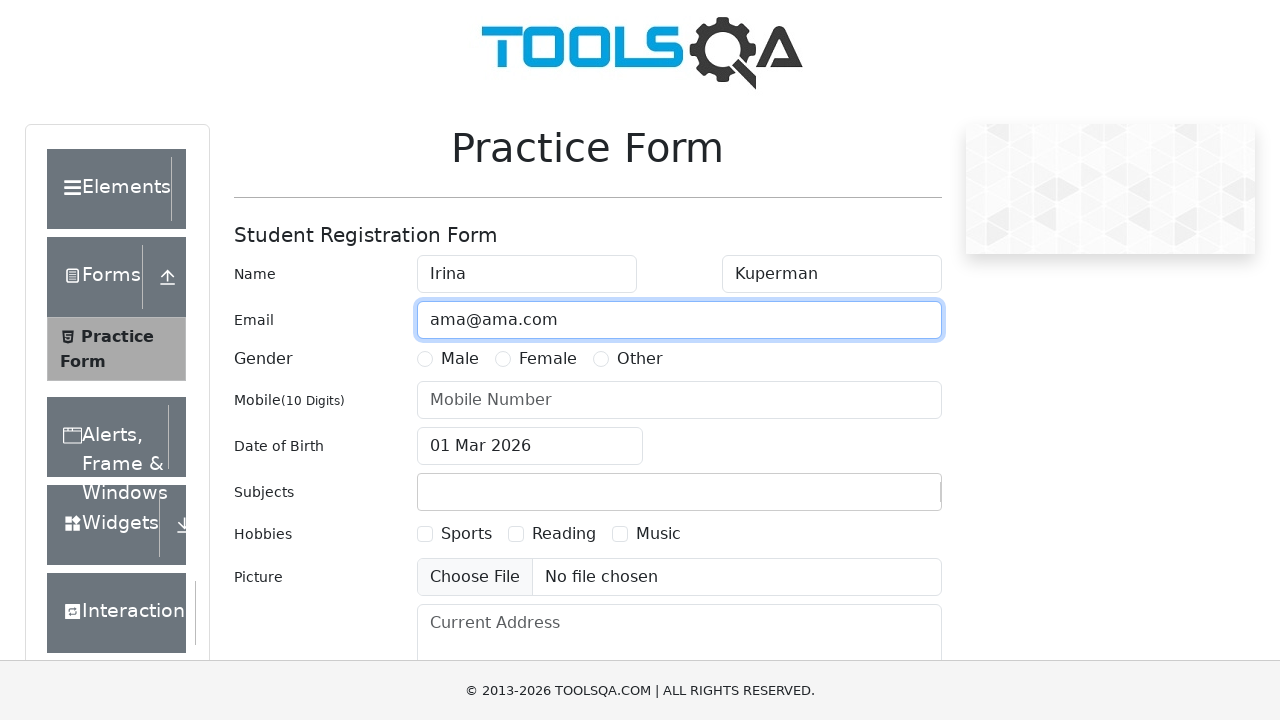

Selected Female gender option at (548, 359) on [for='gender-radio-2']
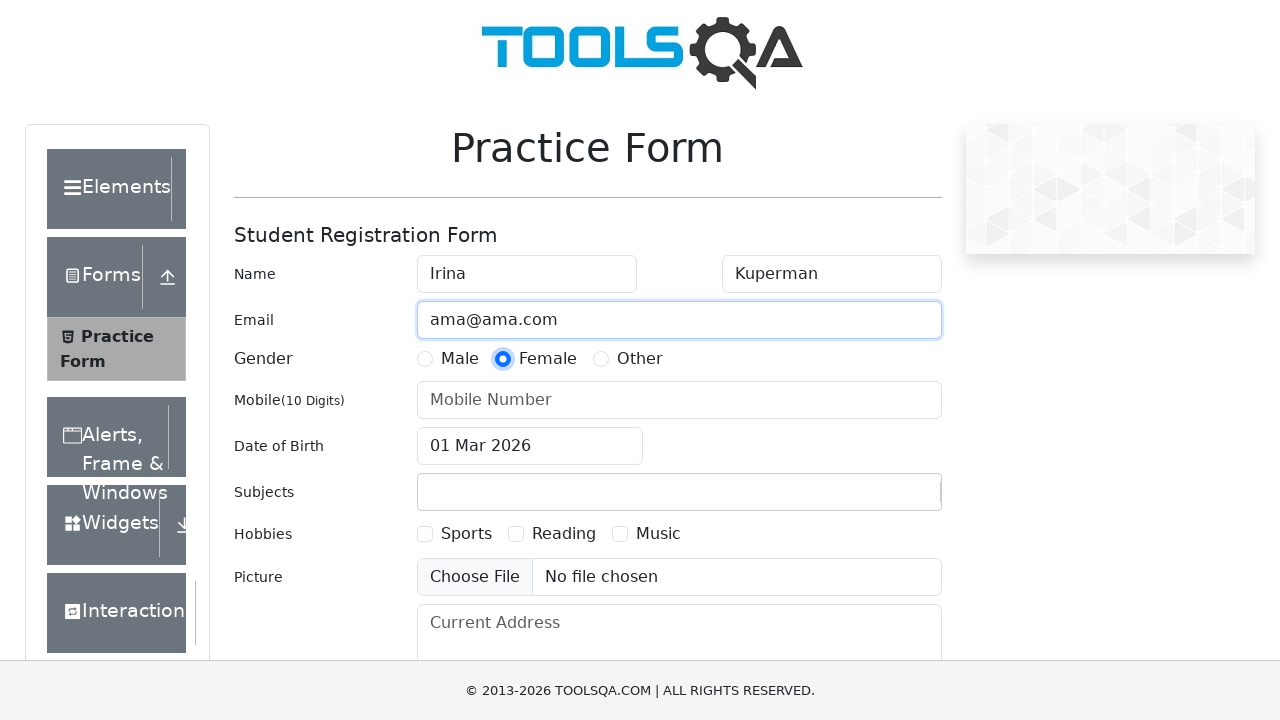

Scrolled phone number field into view
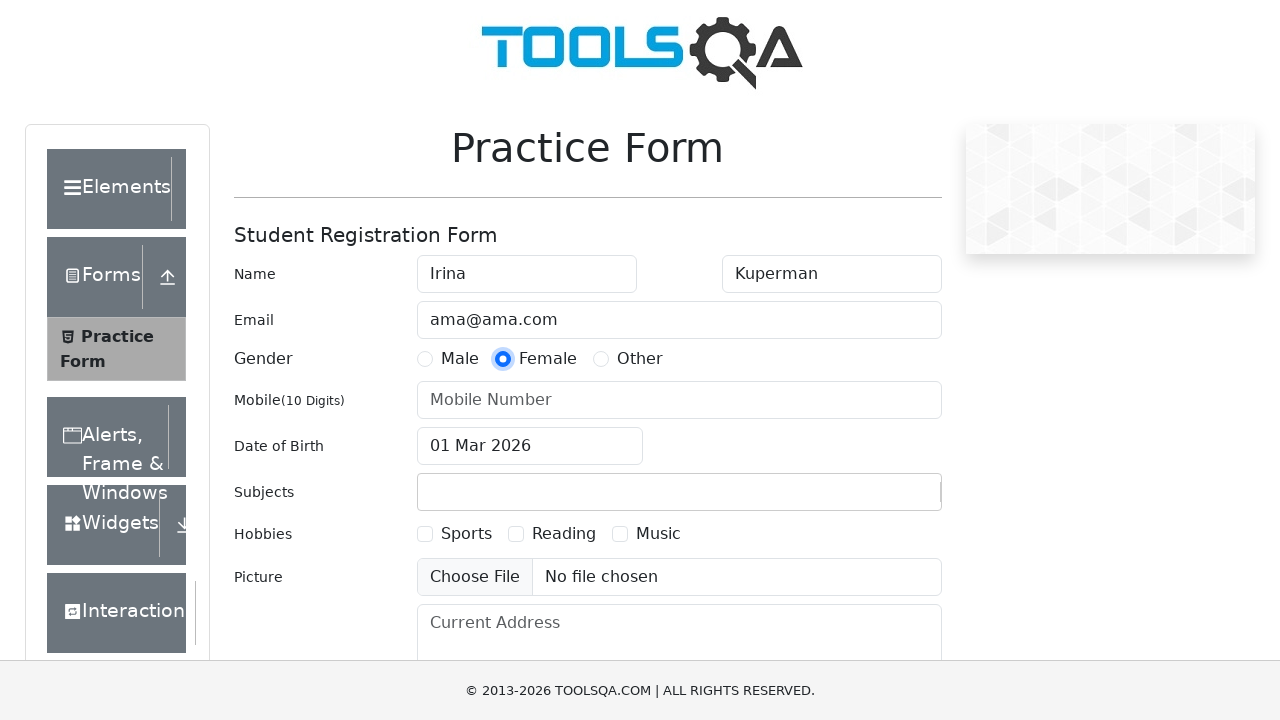

Filled phone number field with '1234567890' on #userNumber
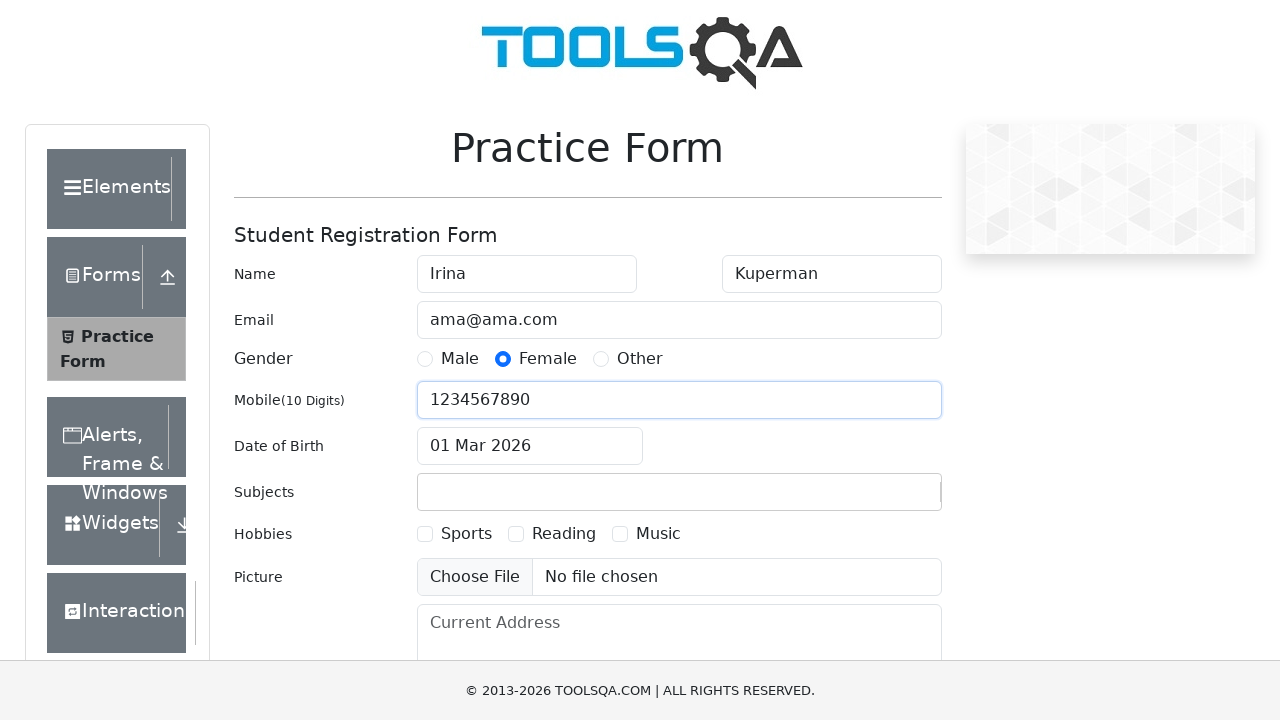

Scrolled submit button into view
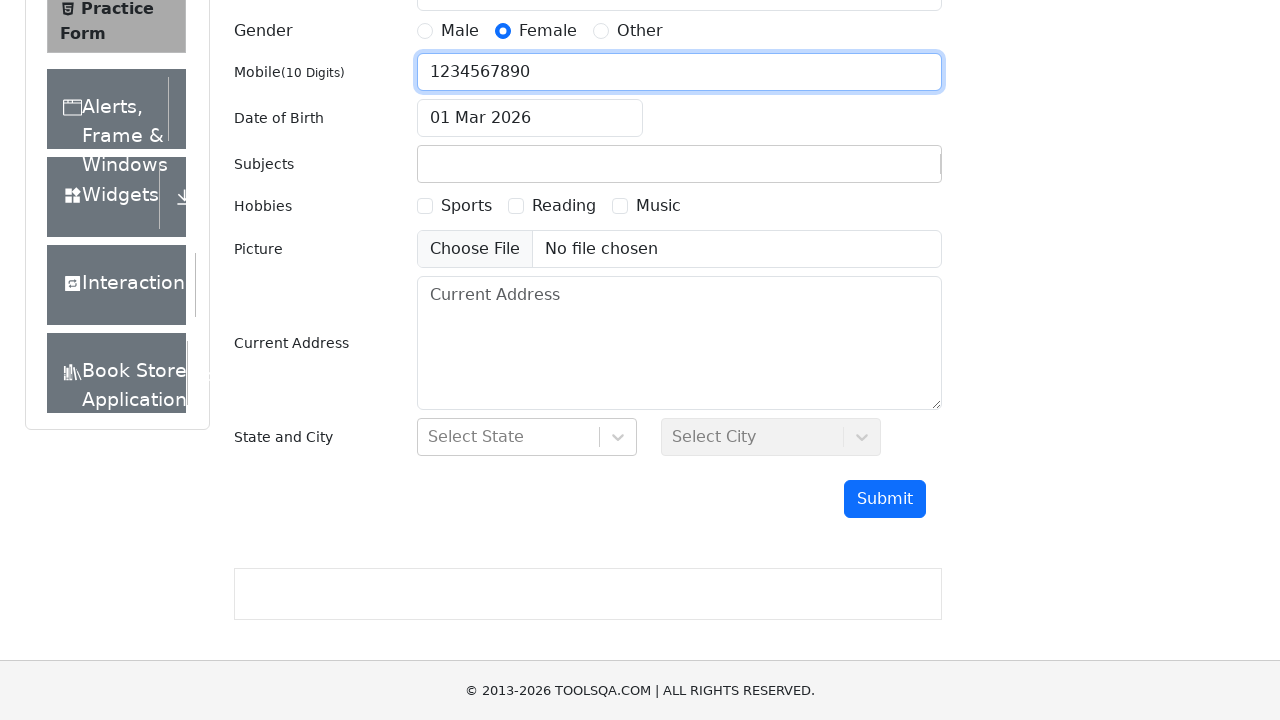

Clicked submit button to submit the form at (885, 499) on #submit
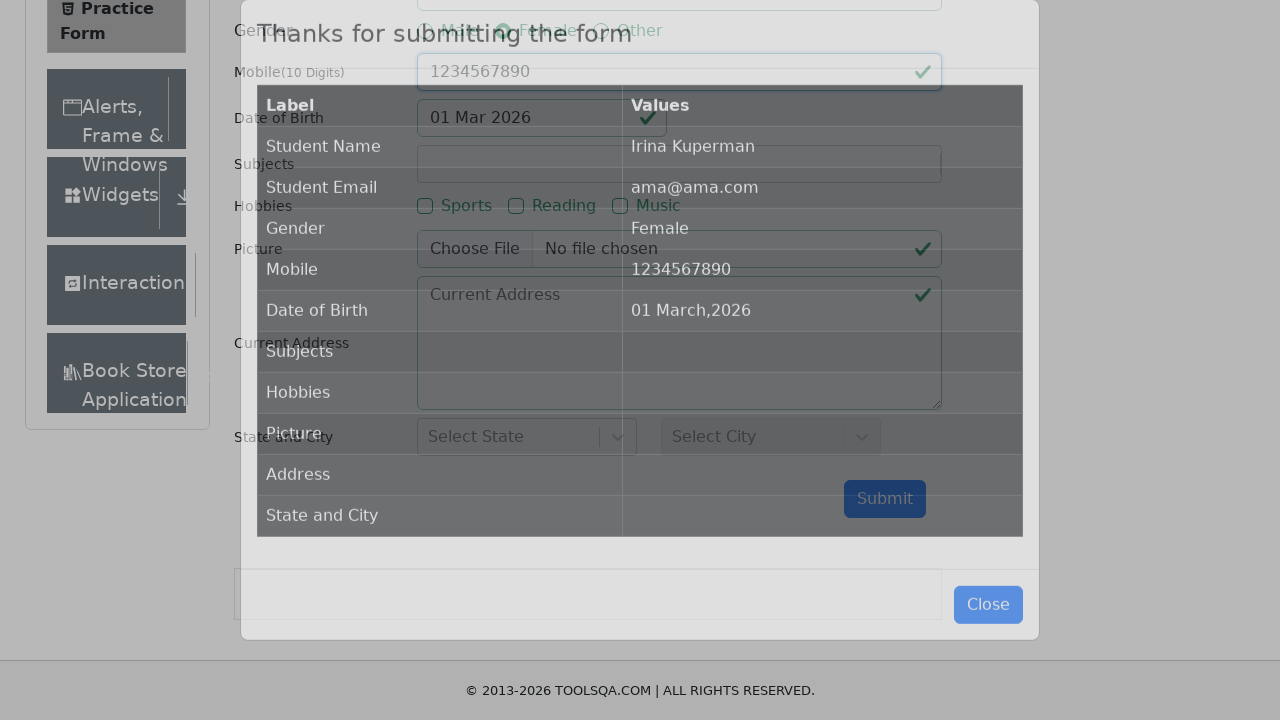

Success modal appeared confirming form submission
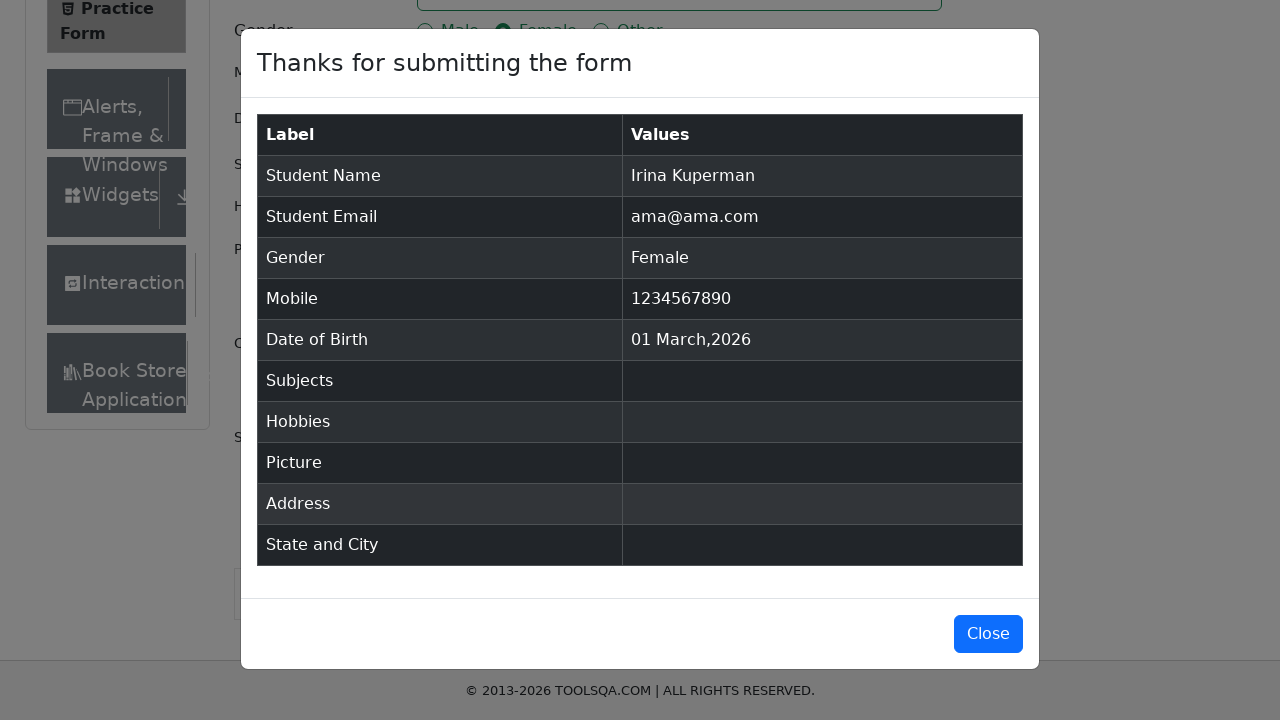

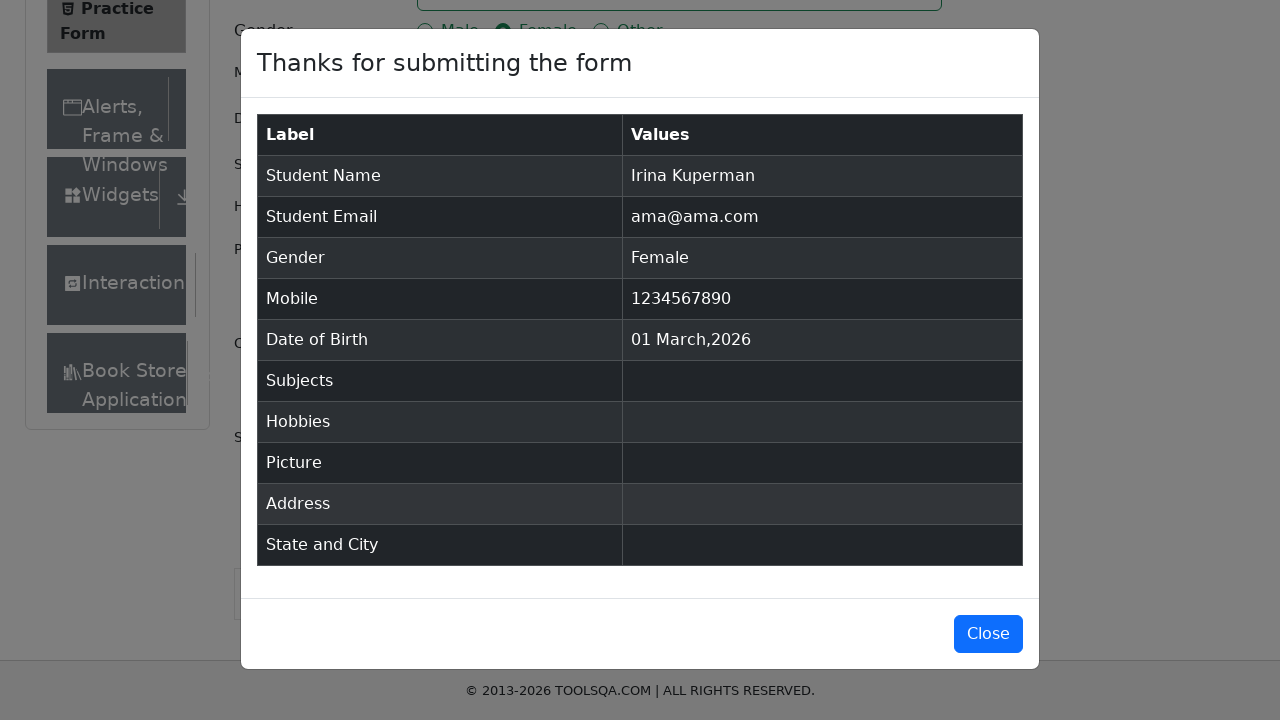